Tests clearing the complete state of all items by unchecking toggle all

Starting URL: https://demo.playwright.dev/todomvc

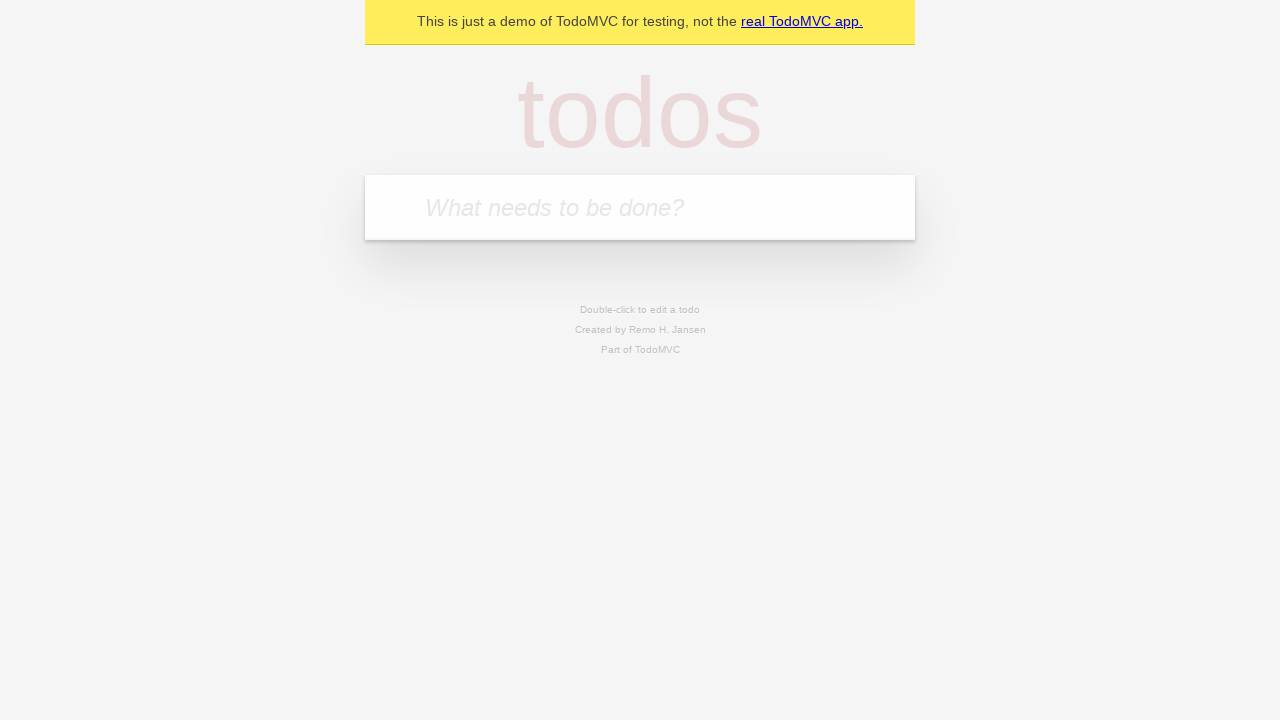

Filled todo input with 'buy some cheese' on internal:attr=[placeholder="What needs to be done?"i]
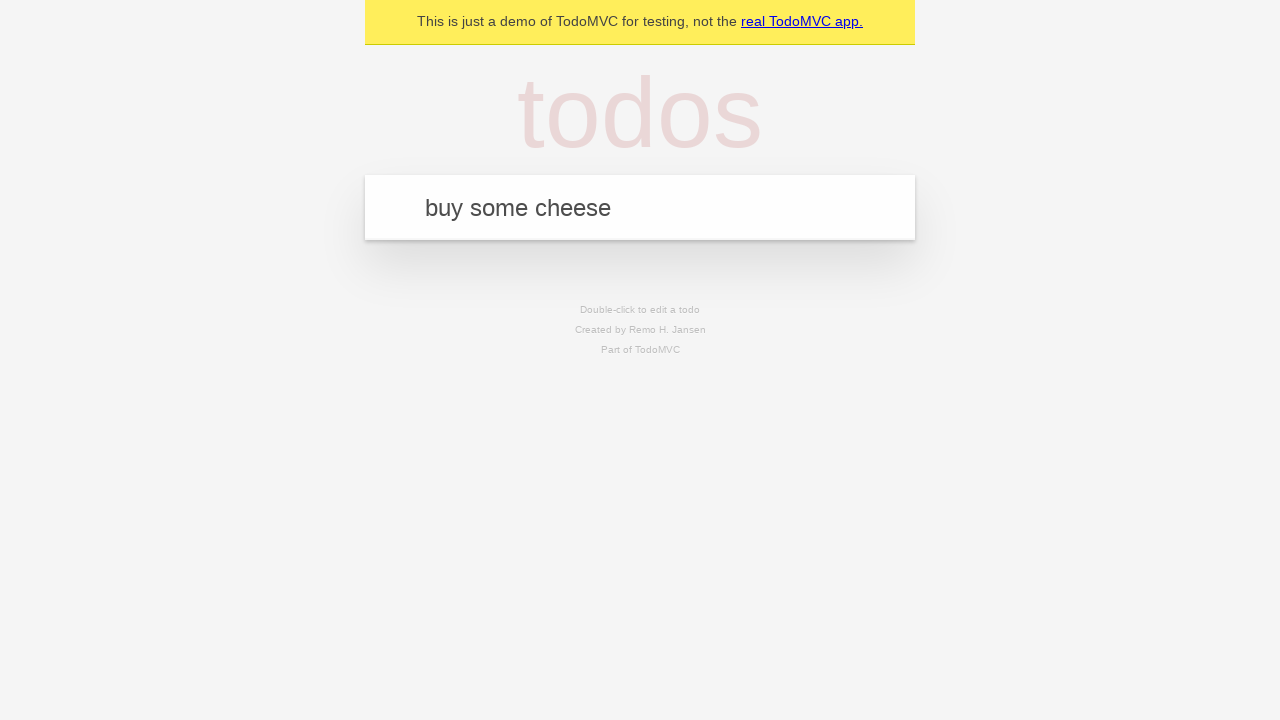

Pressed Enter to create todo 'buy some cheese' on internal:attr=[placeholder="What needs to be done?"i]
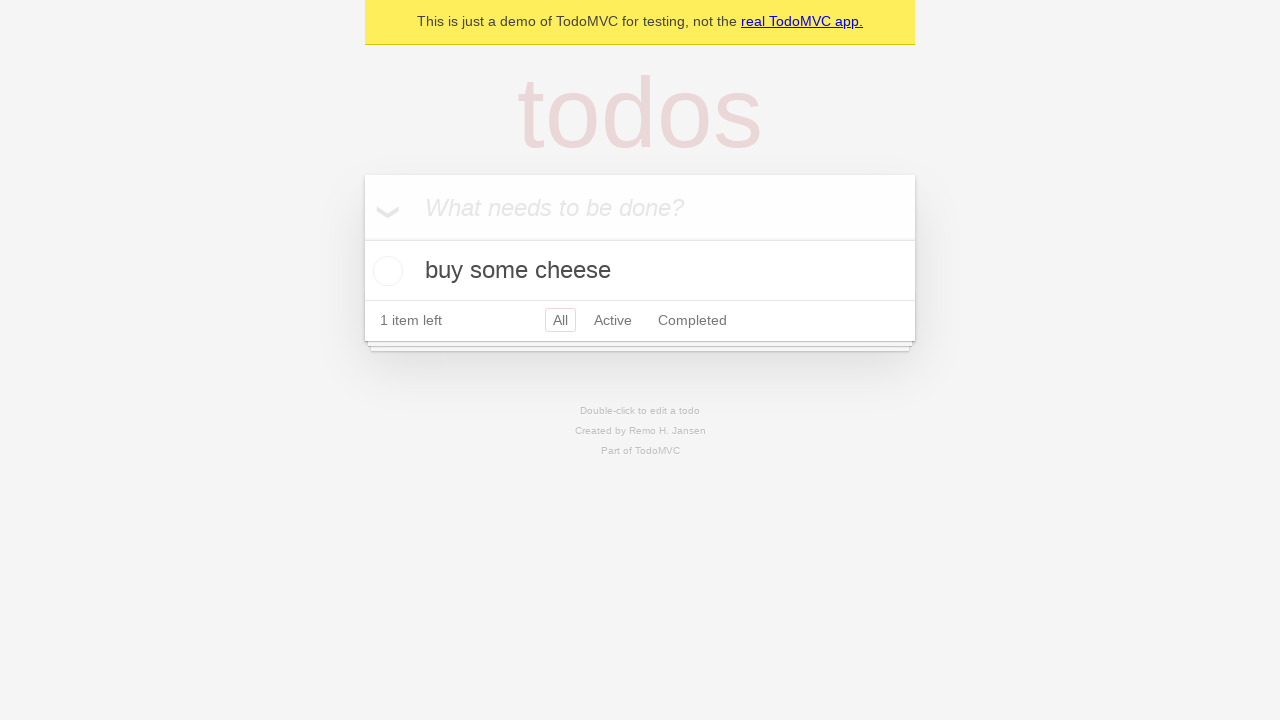

Filled todo input with 'feed the cat' on internal:attr=[placeholder="What needs to be done?"i]
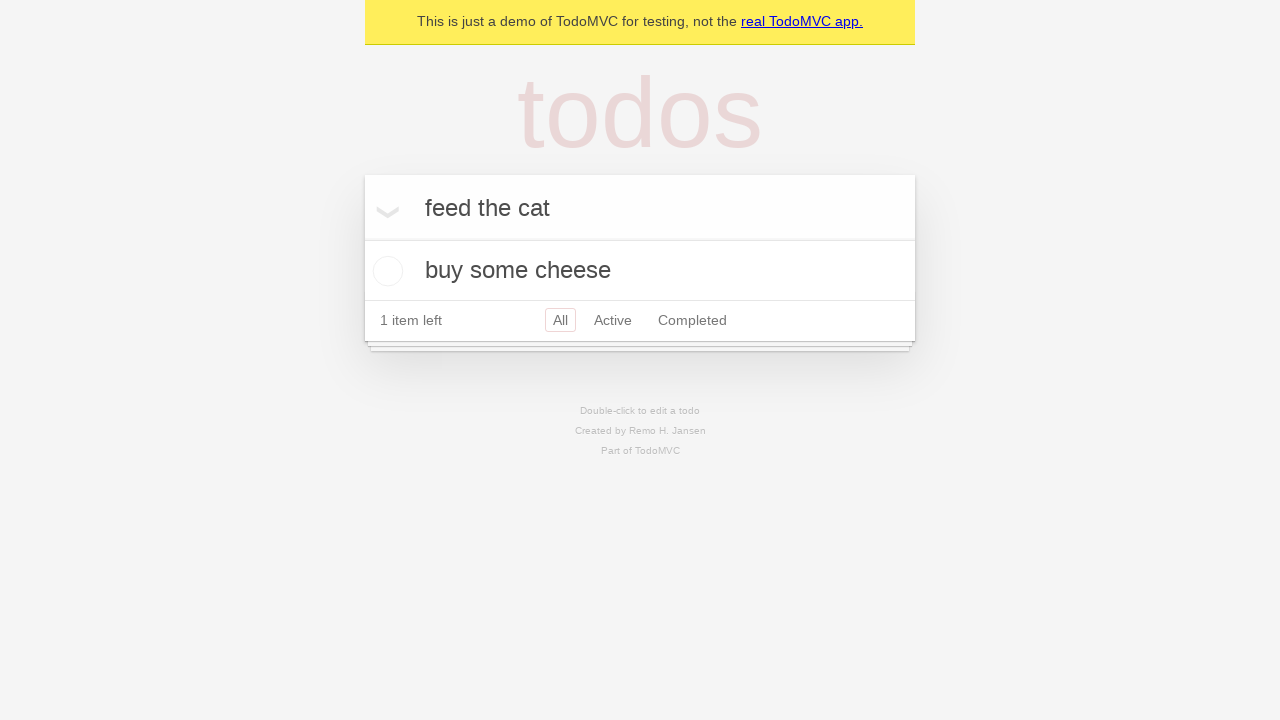

Pressed Enter to create todo 'feed the cat' on internal:attr=[placeholder="What needs to be done?"i]
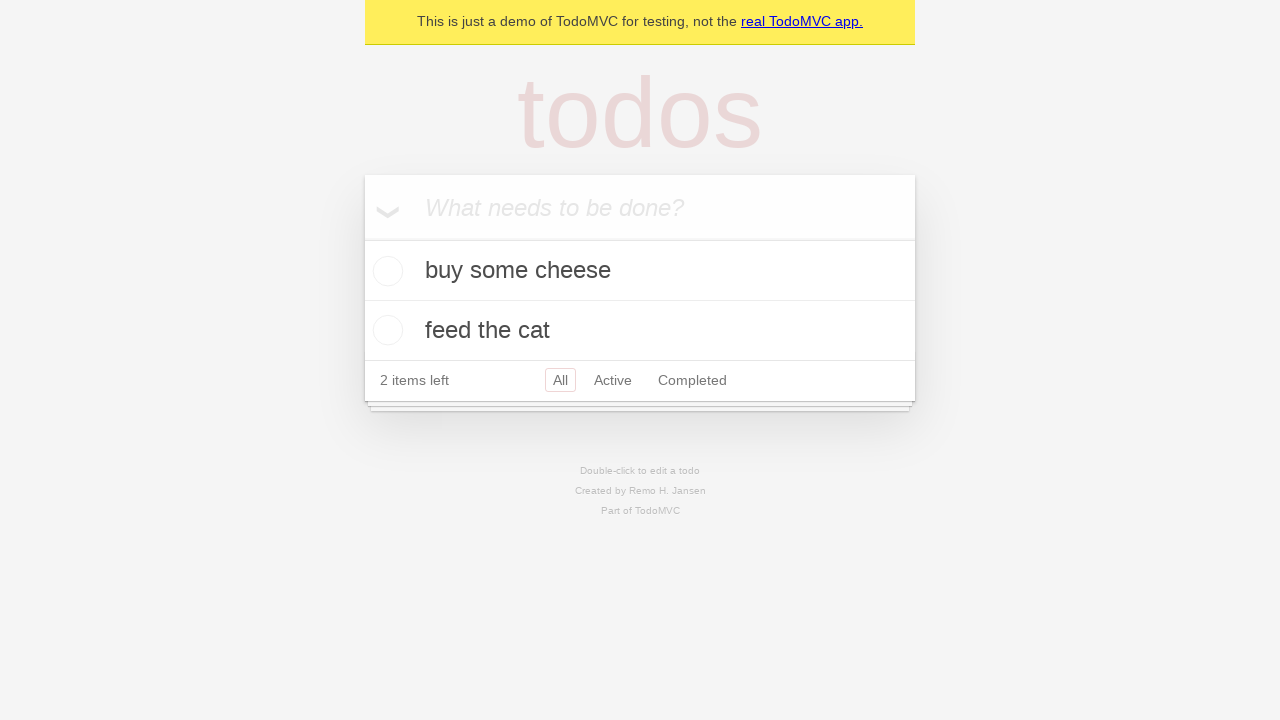

Filled todo input with 'book a doctors appointment' on internal:attr=[placeholder="What needs to be done?"i]
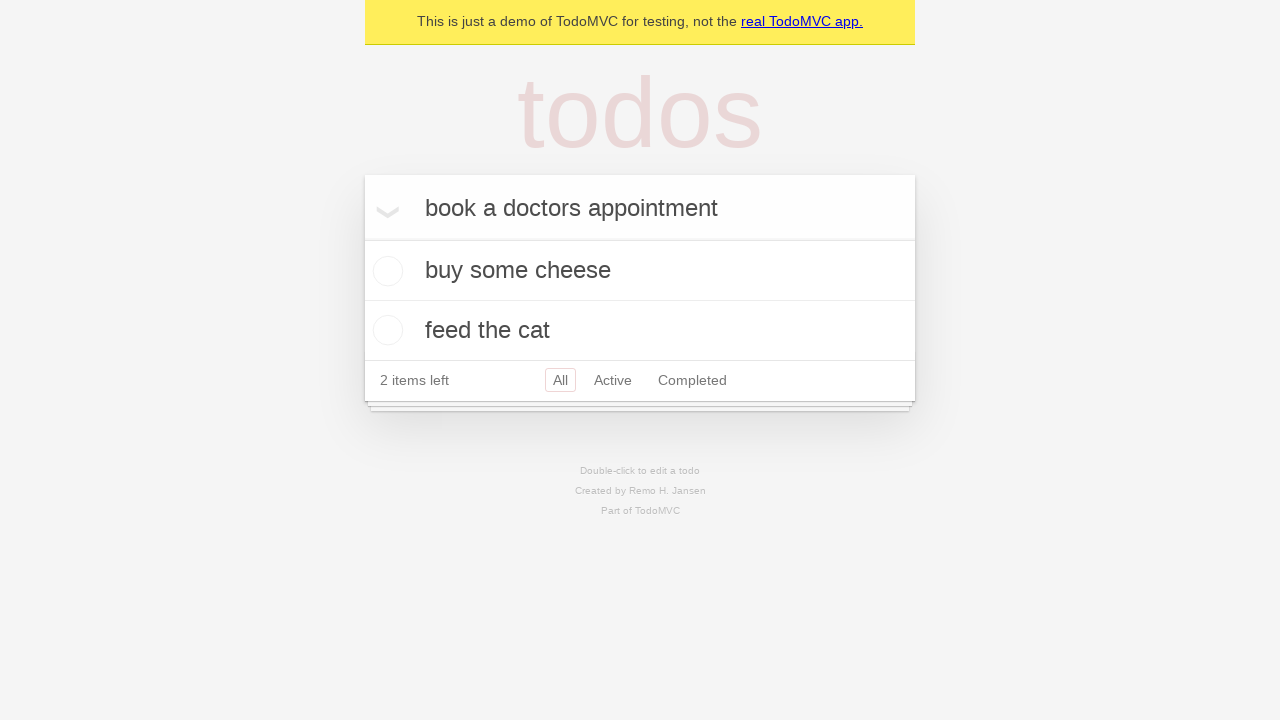

Pressed Enter to create todo 'book a doctors appointment' on internal:attr=[placeholder="What needs to be done?"i]
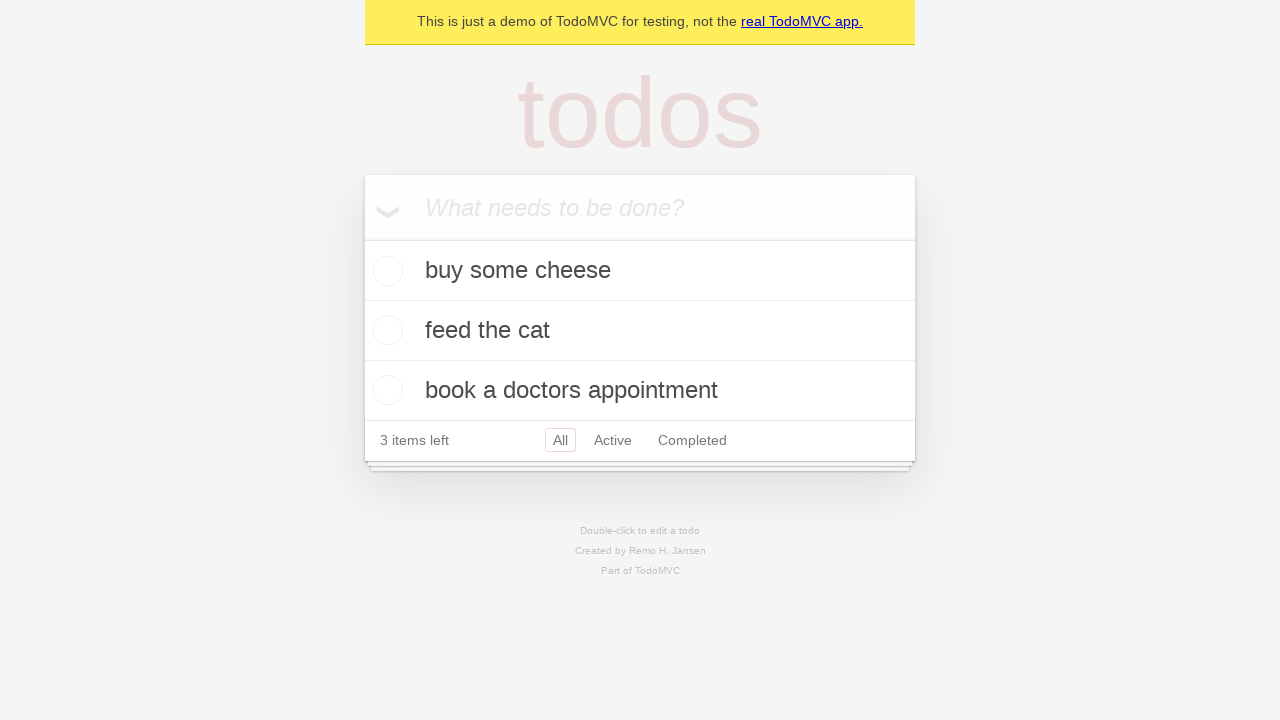

Checked toggle all to mark all items as complete at (362, 238) on internal:label="Mark all as complete"i
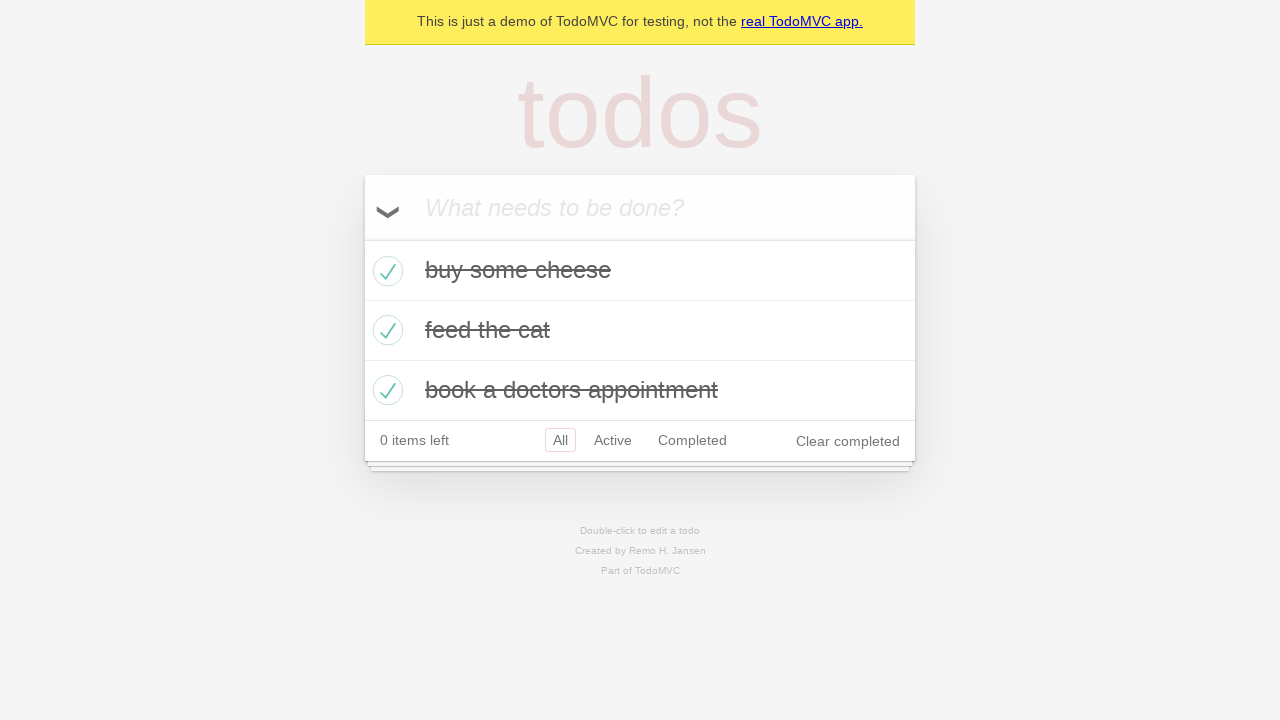

Unchecked toggle all to clear complete state of all items at (362, 238) on internal:label="Mark all as complete"i
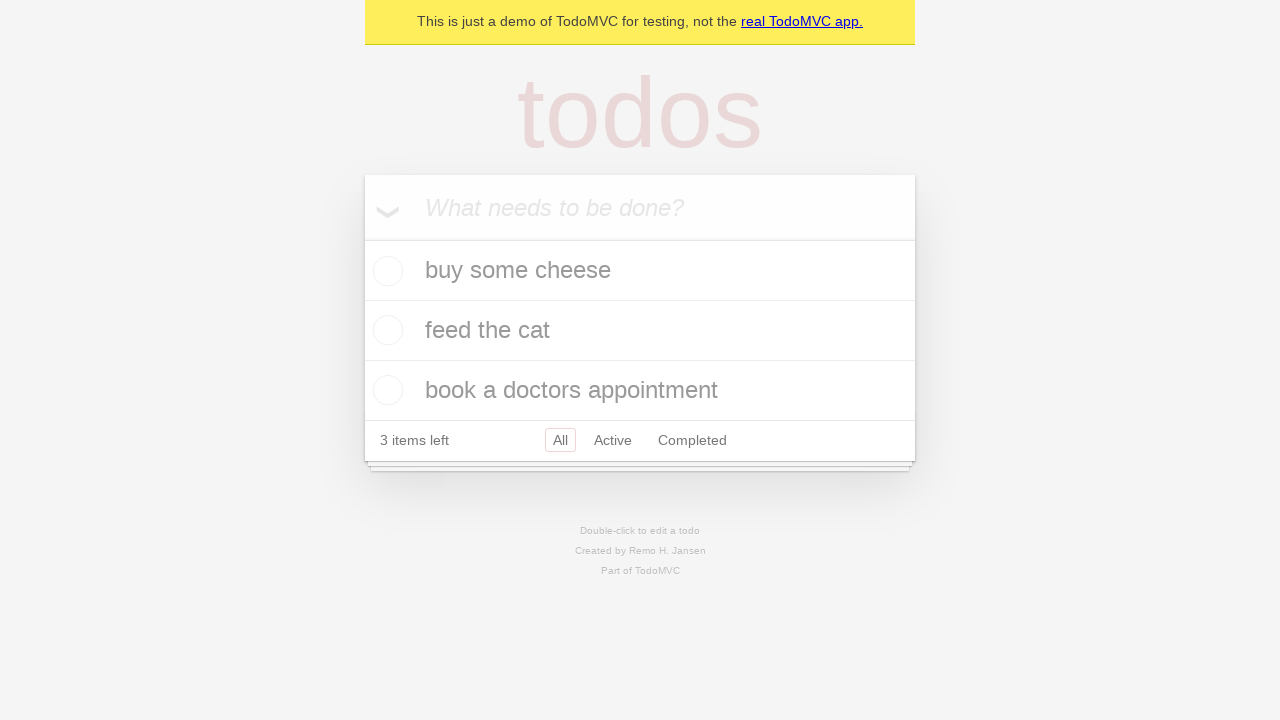

Waited for state update after toggling all items
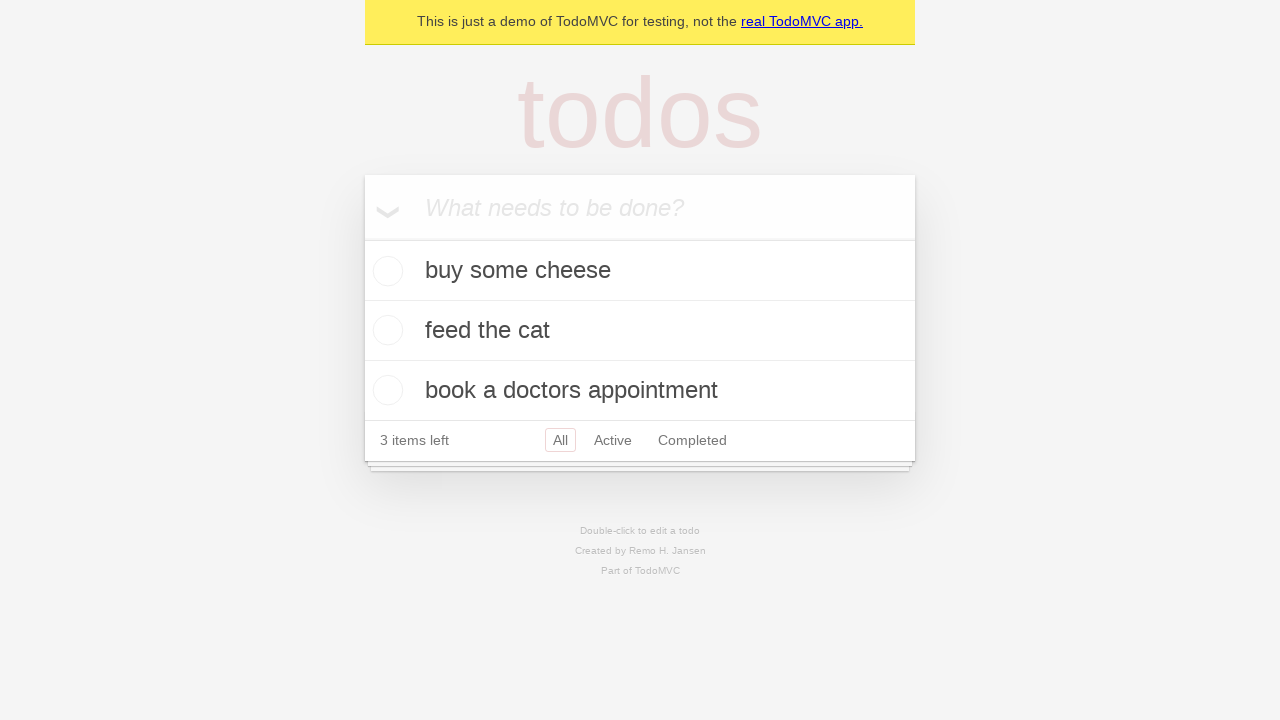

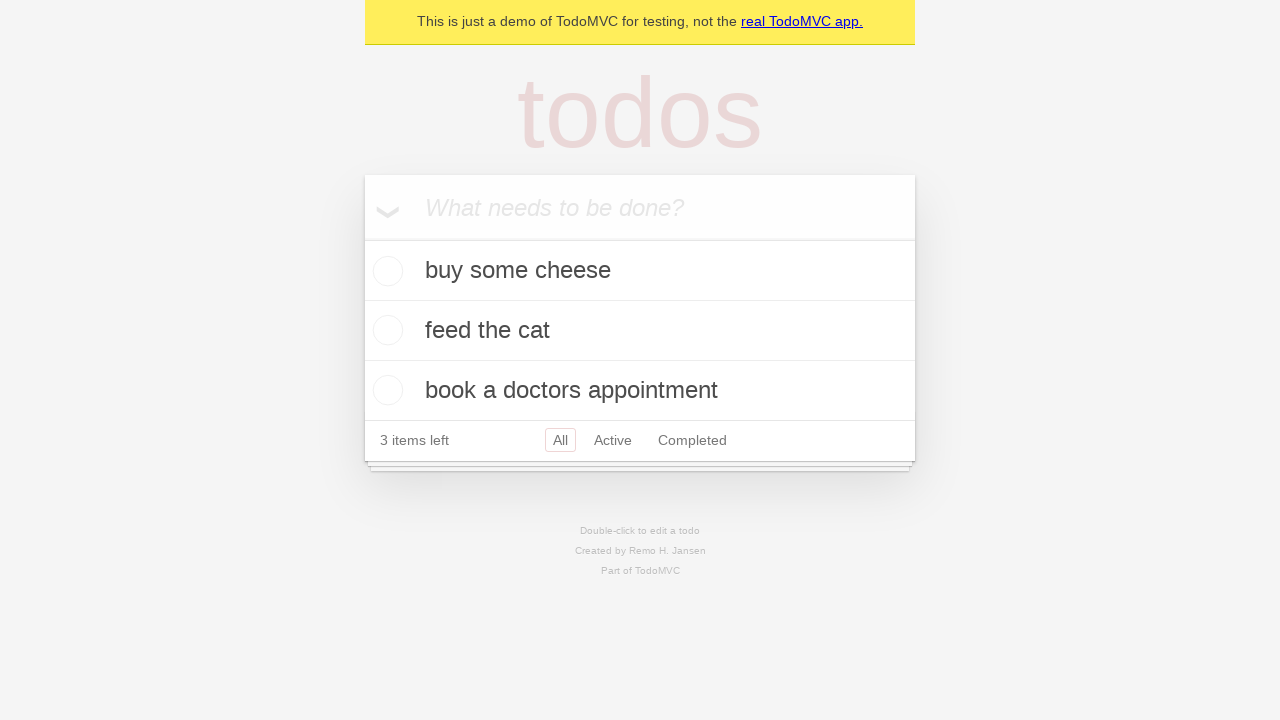